Tests accepting a JavaScript prompt alert after entering text into the prompt

Starting URL: https://the-internet.herokuapp.com/javascript_alerts

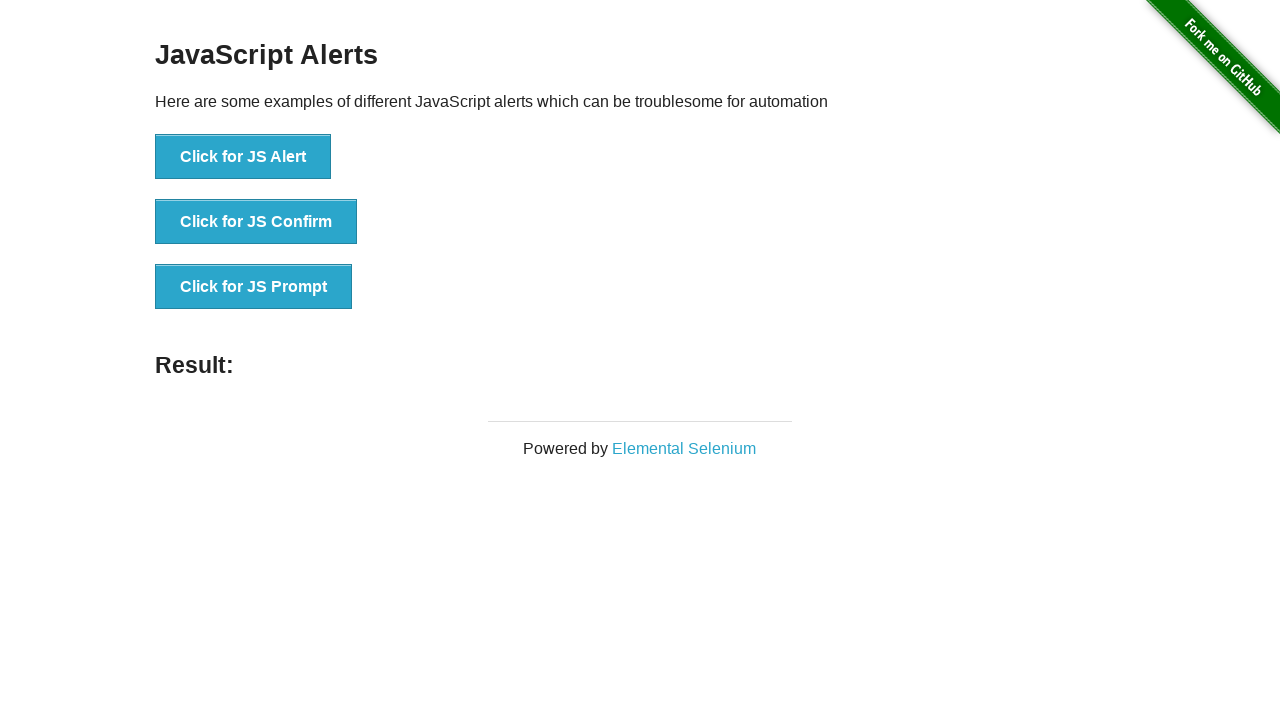

Set up dialog handler to accept prompt with text 'test'
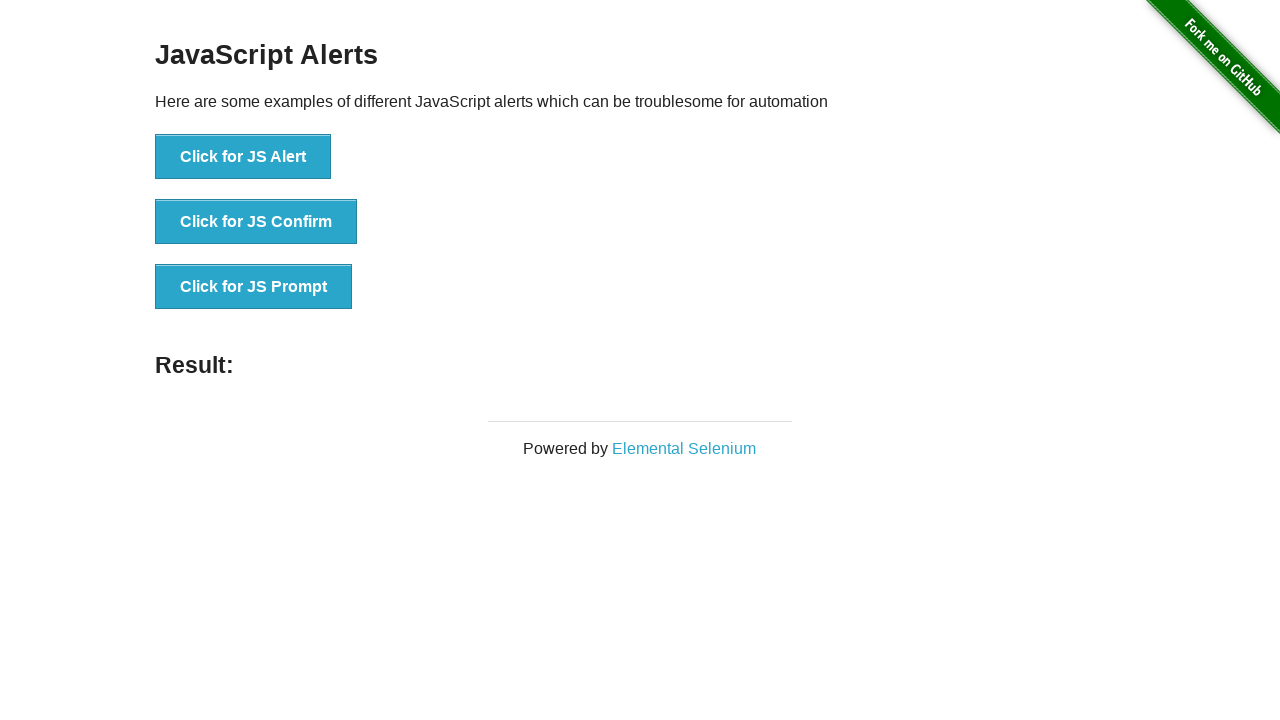

Clicked JS Prompt button to trigger prompt alert at (254, 287) on xpath=//button[contains(text(),'JS Prompt')]
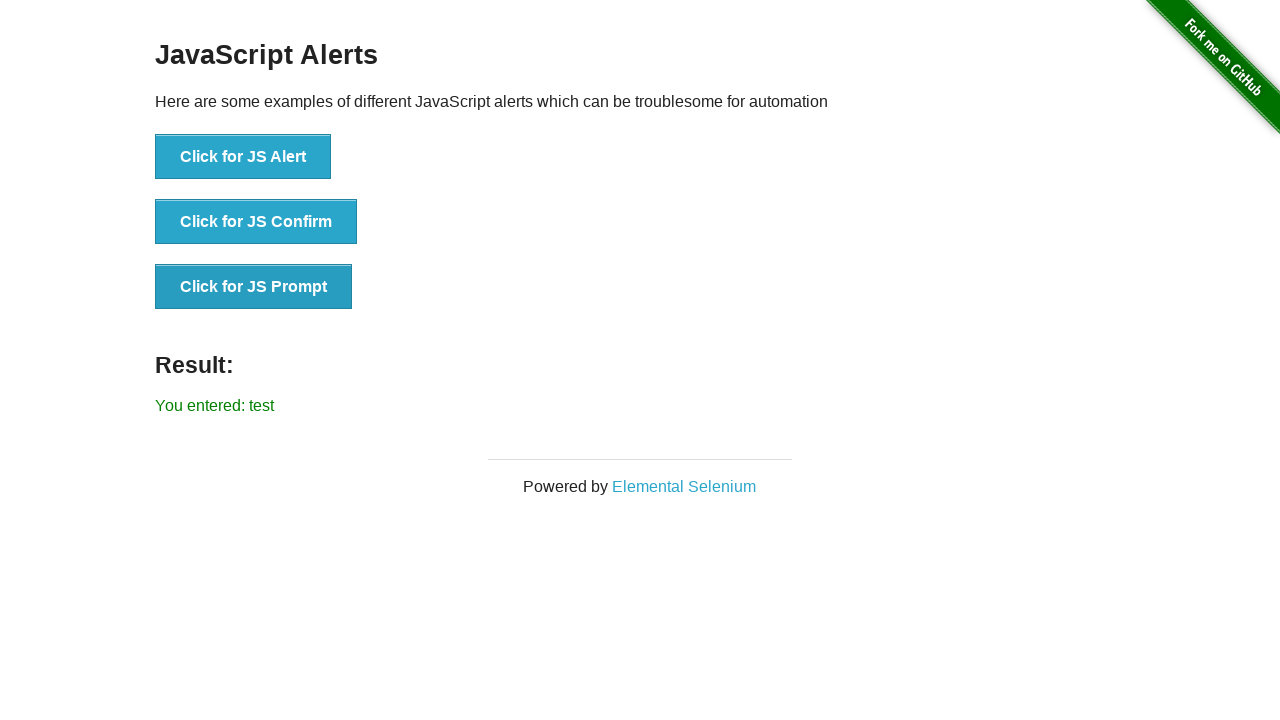

Prompt was accepted and result element appeared
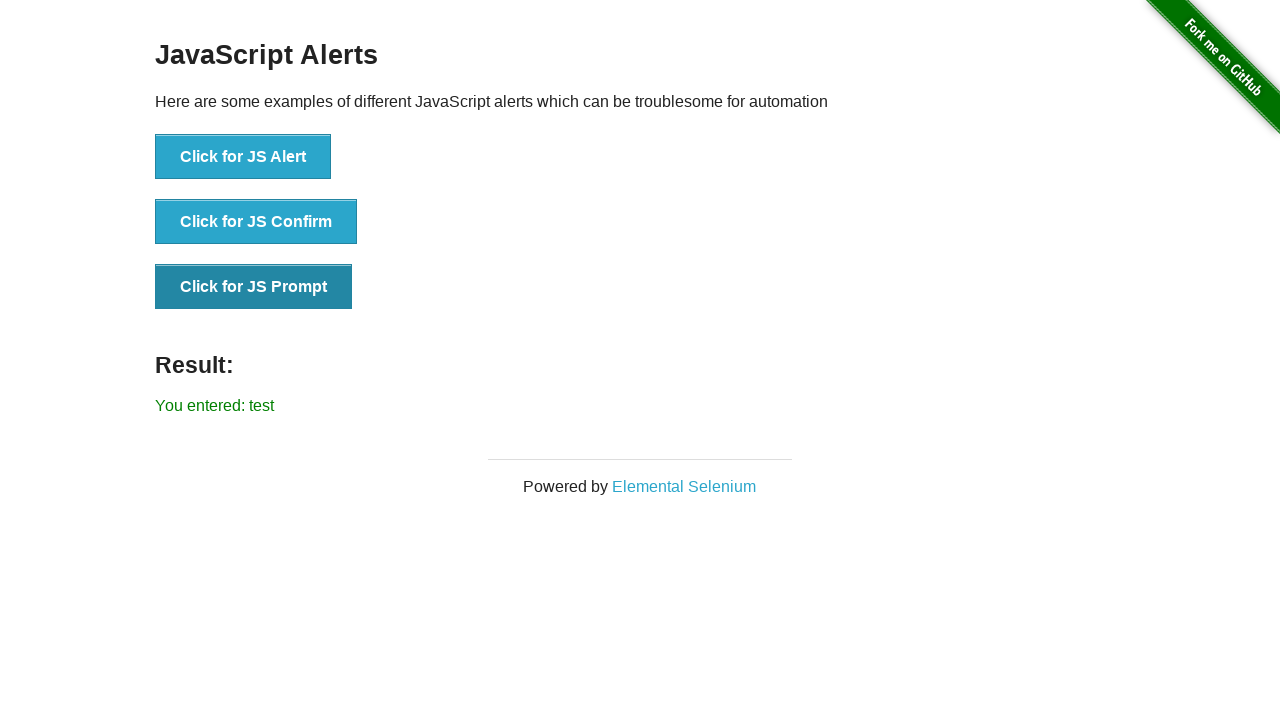

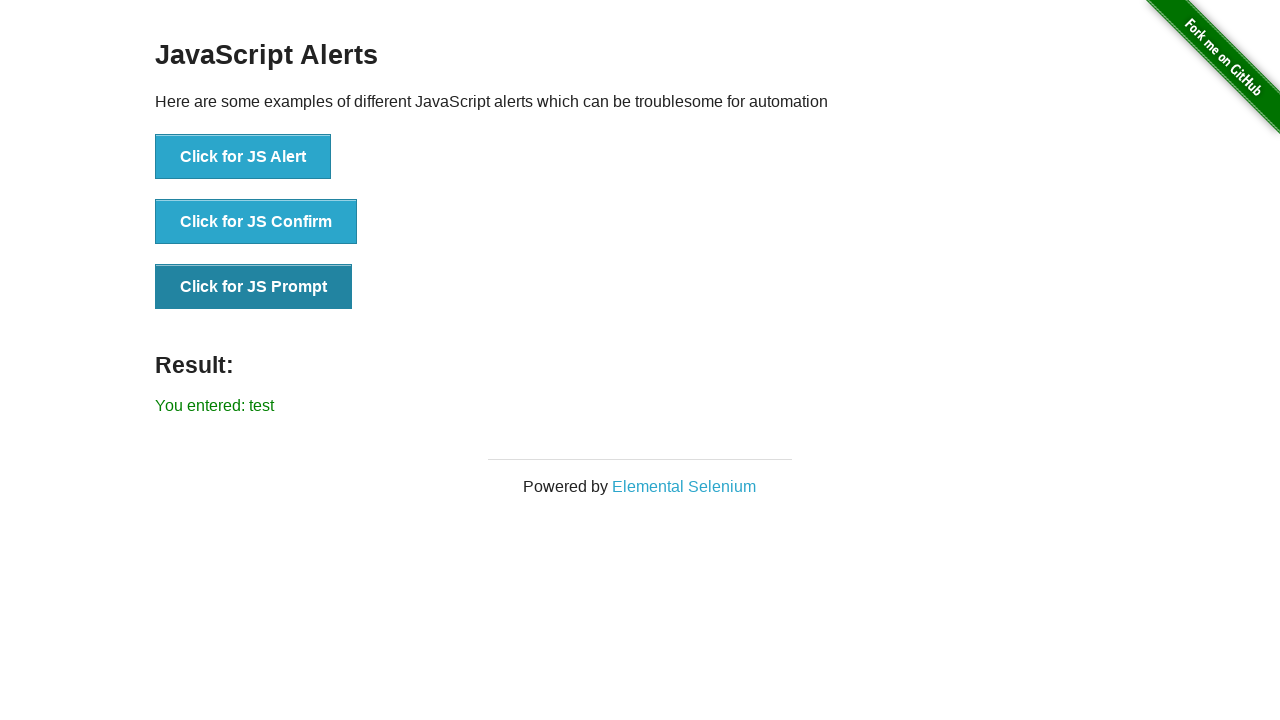